Navigates to the EA application homepage and clicks on the Login link to go to the login page

Starting URL: http://eaapp.somee.com

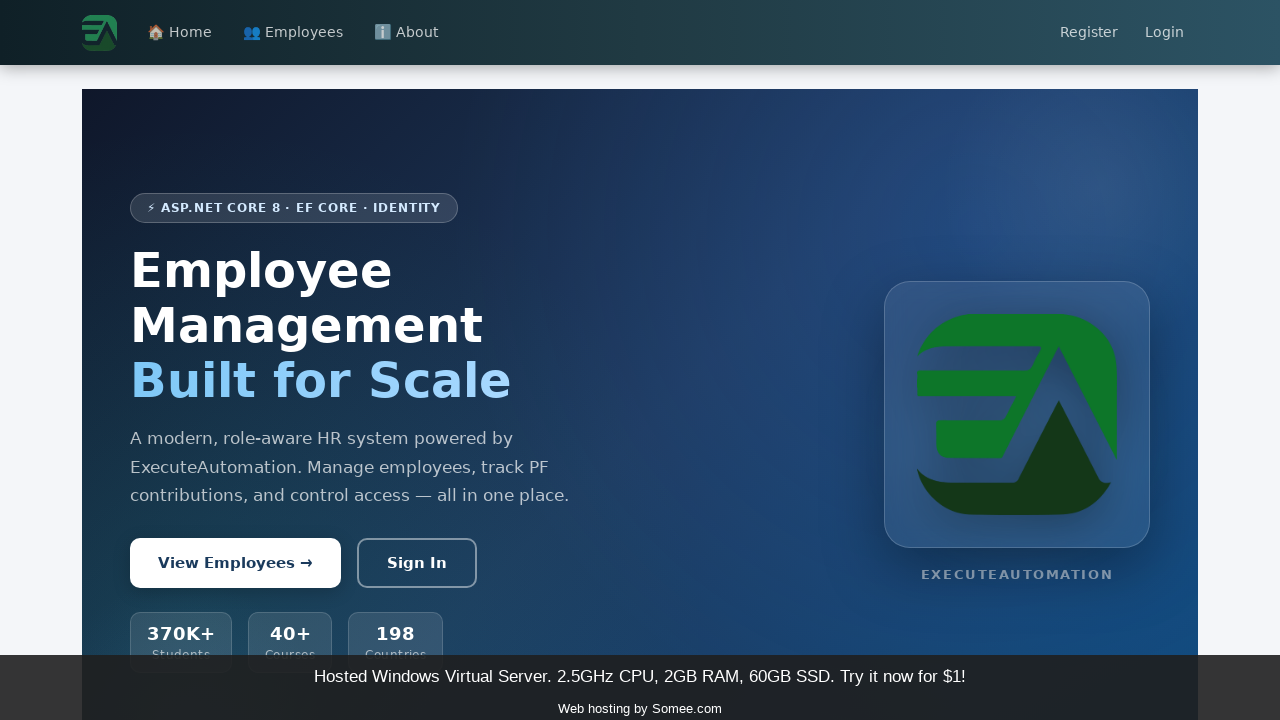

Navigated to EA application homepage at http://eaapp.somee.com
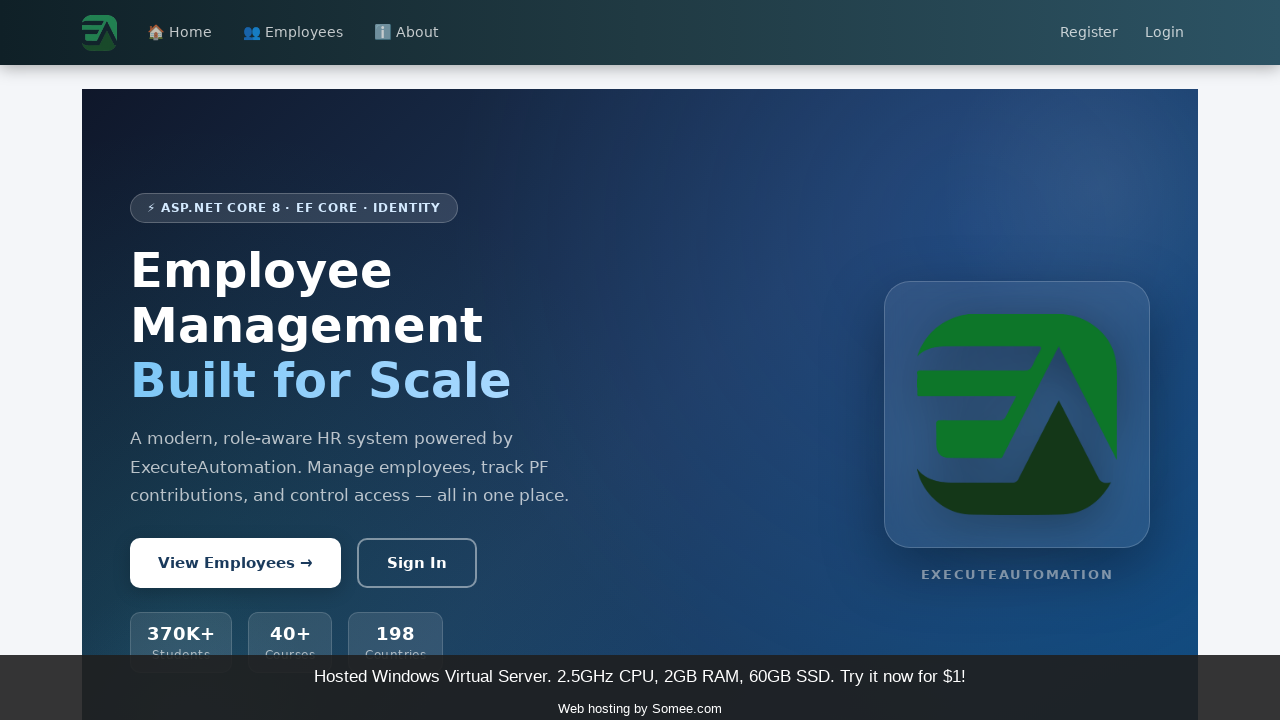

Clicked on the Login link to navigate to the login page at (1165, 33) on text=Login
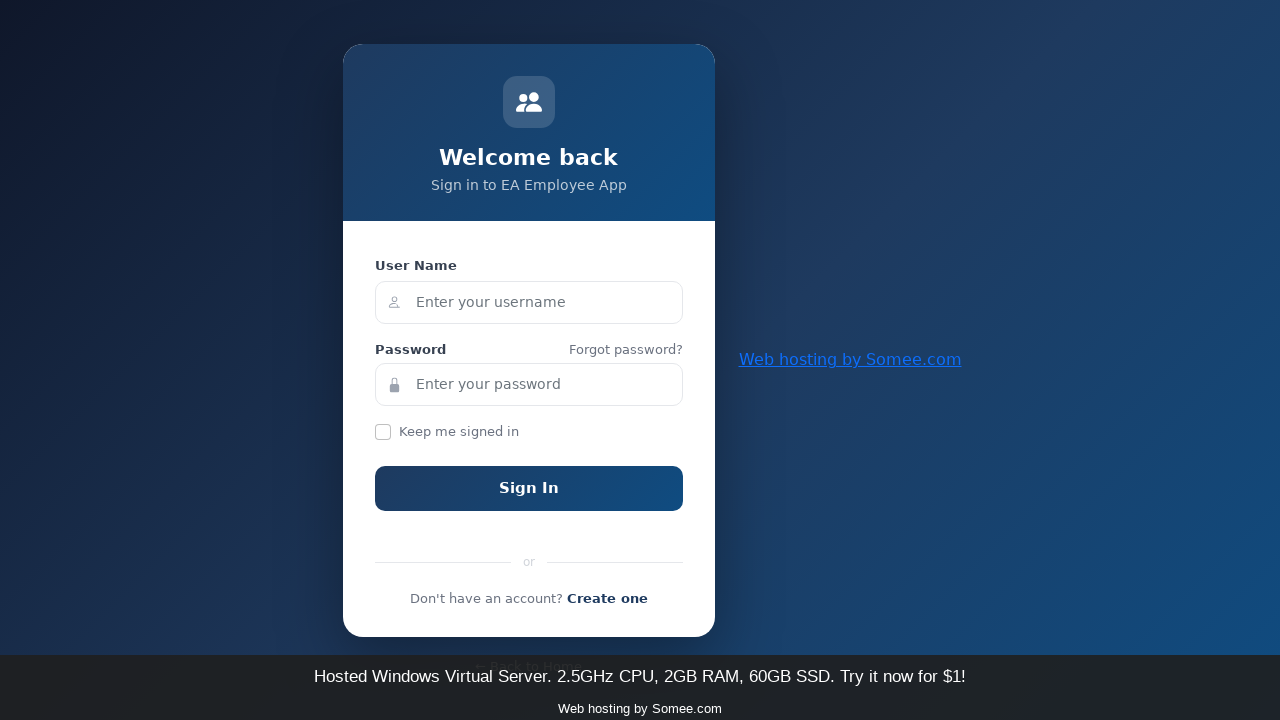

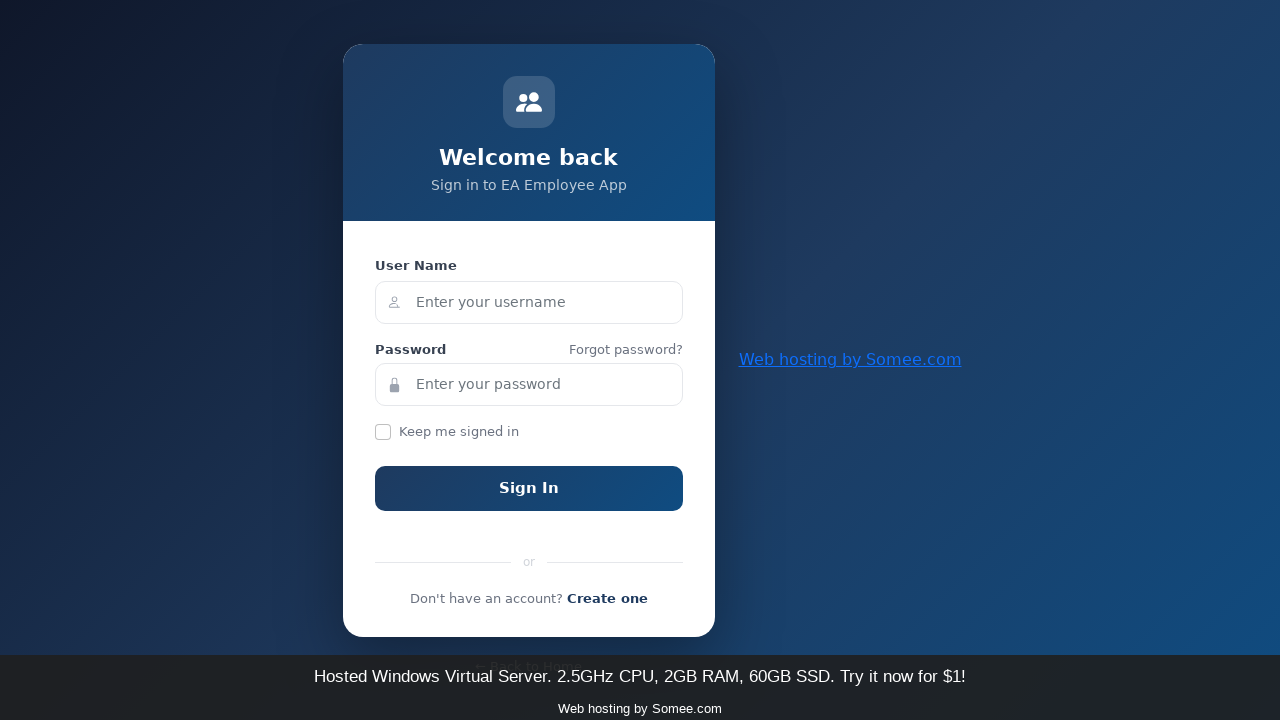